Navigates to Flipkart website and maximizes the browser window

Starting URL: https://www.flipkart.com

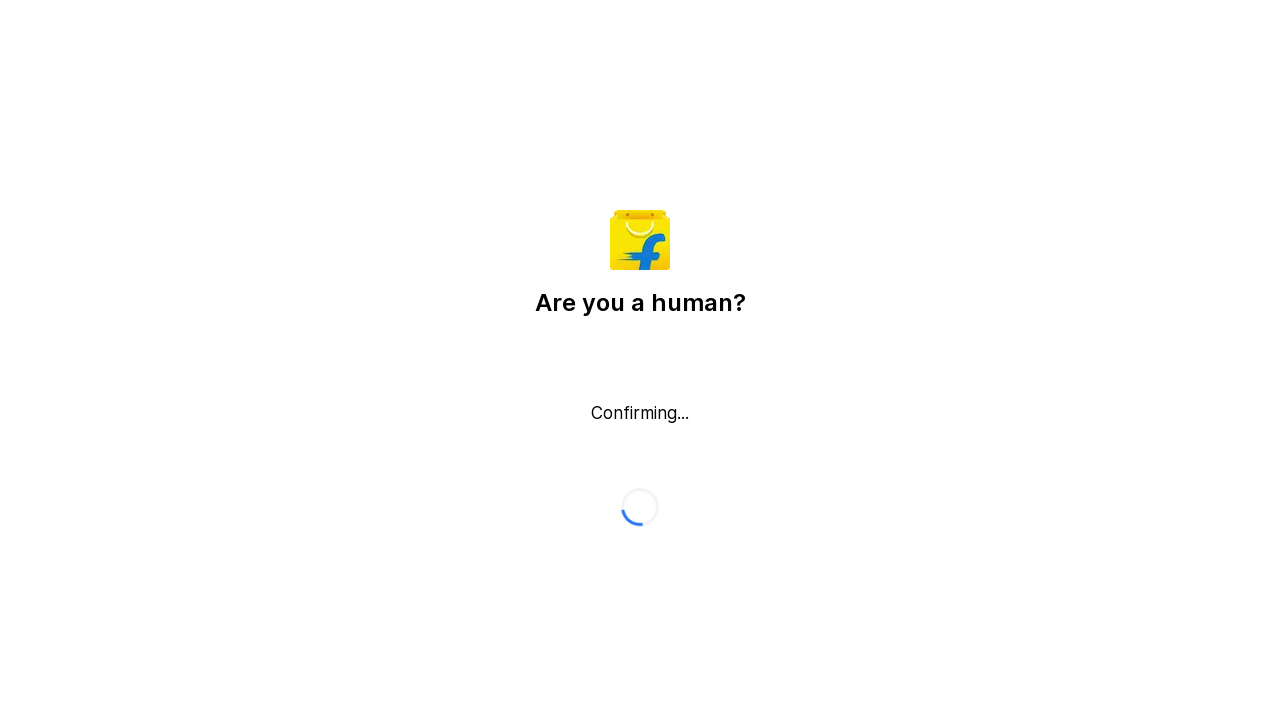

Set viewport size to 1920x1080 to maximize browser window
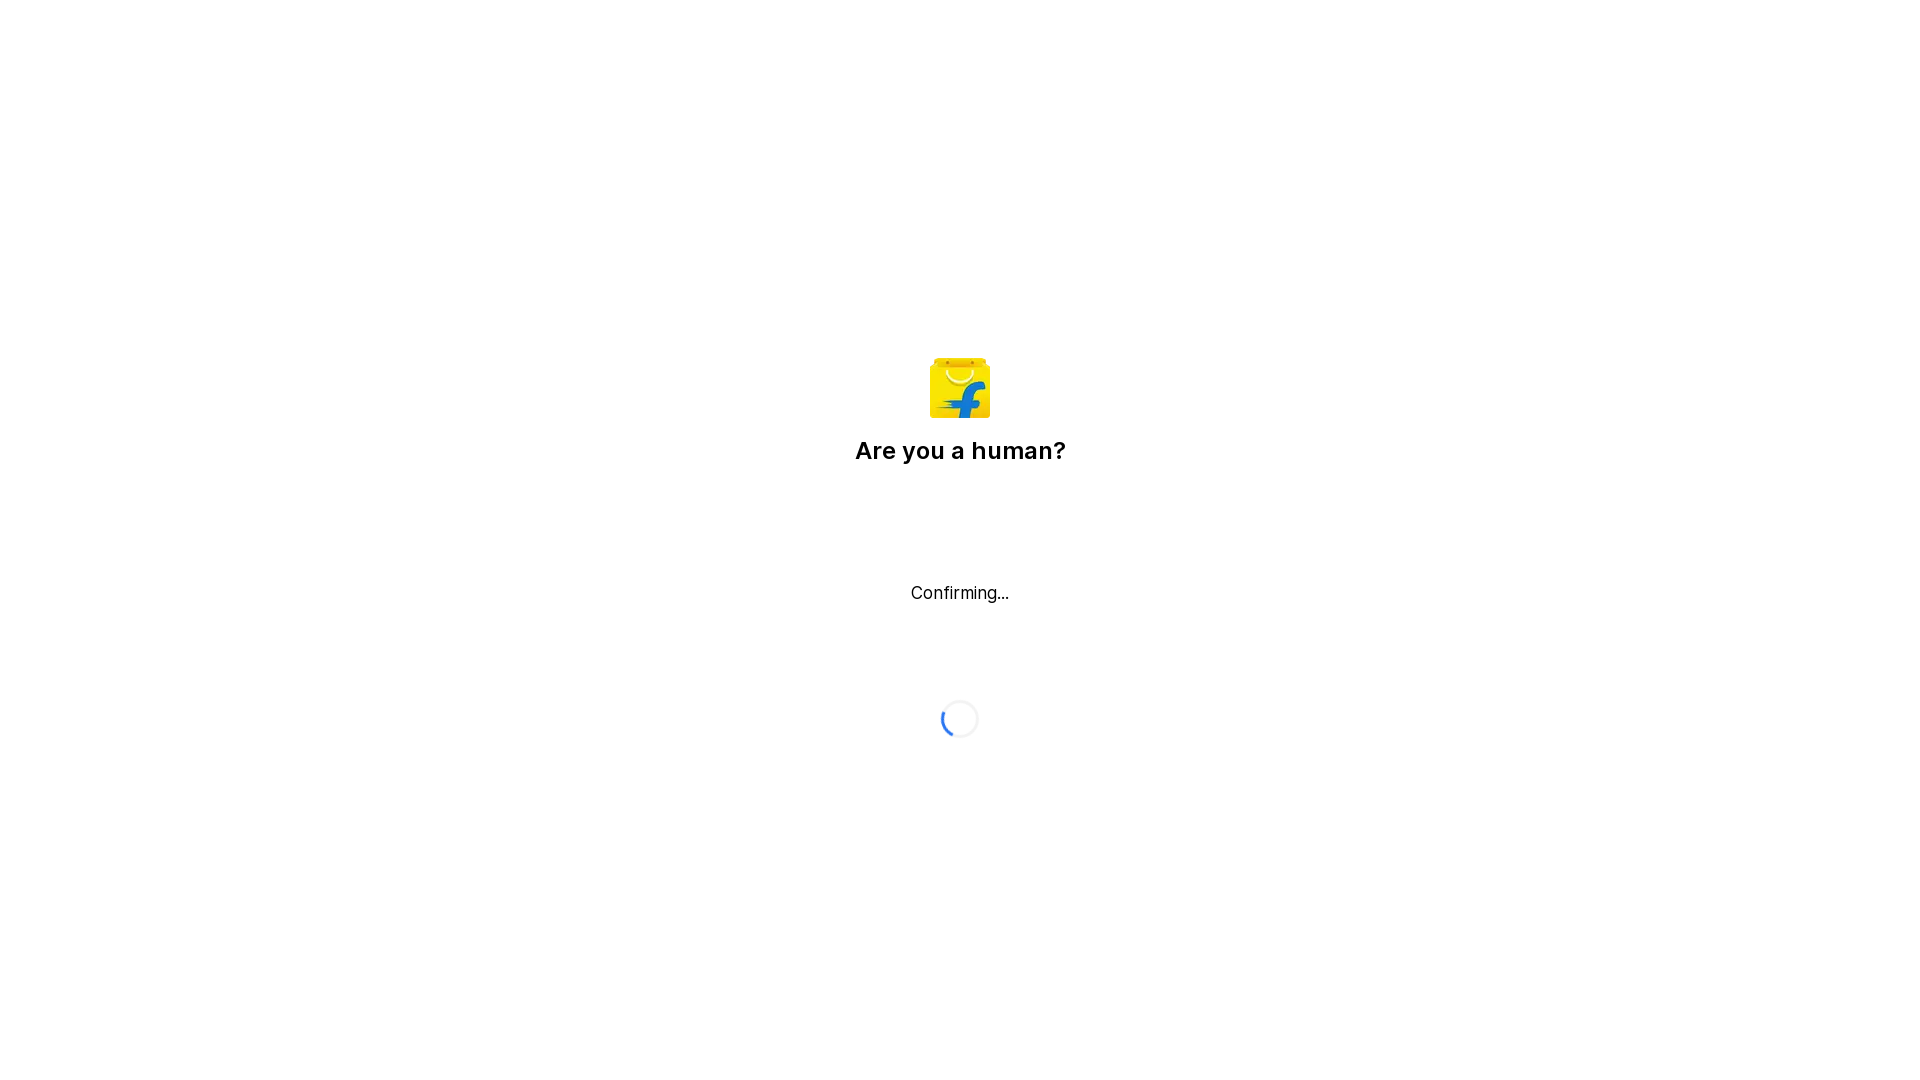

Navigated to Flipkart website
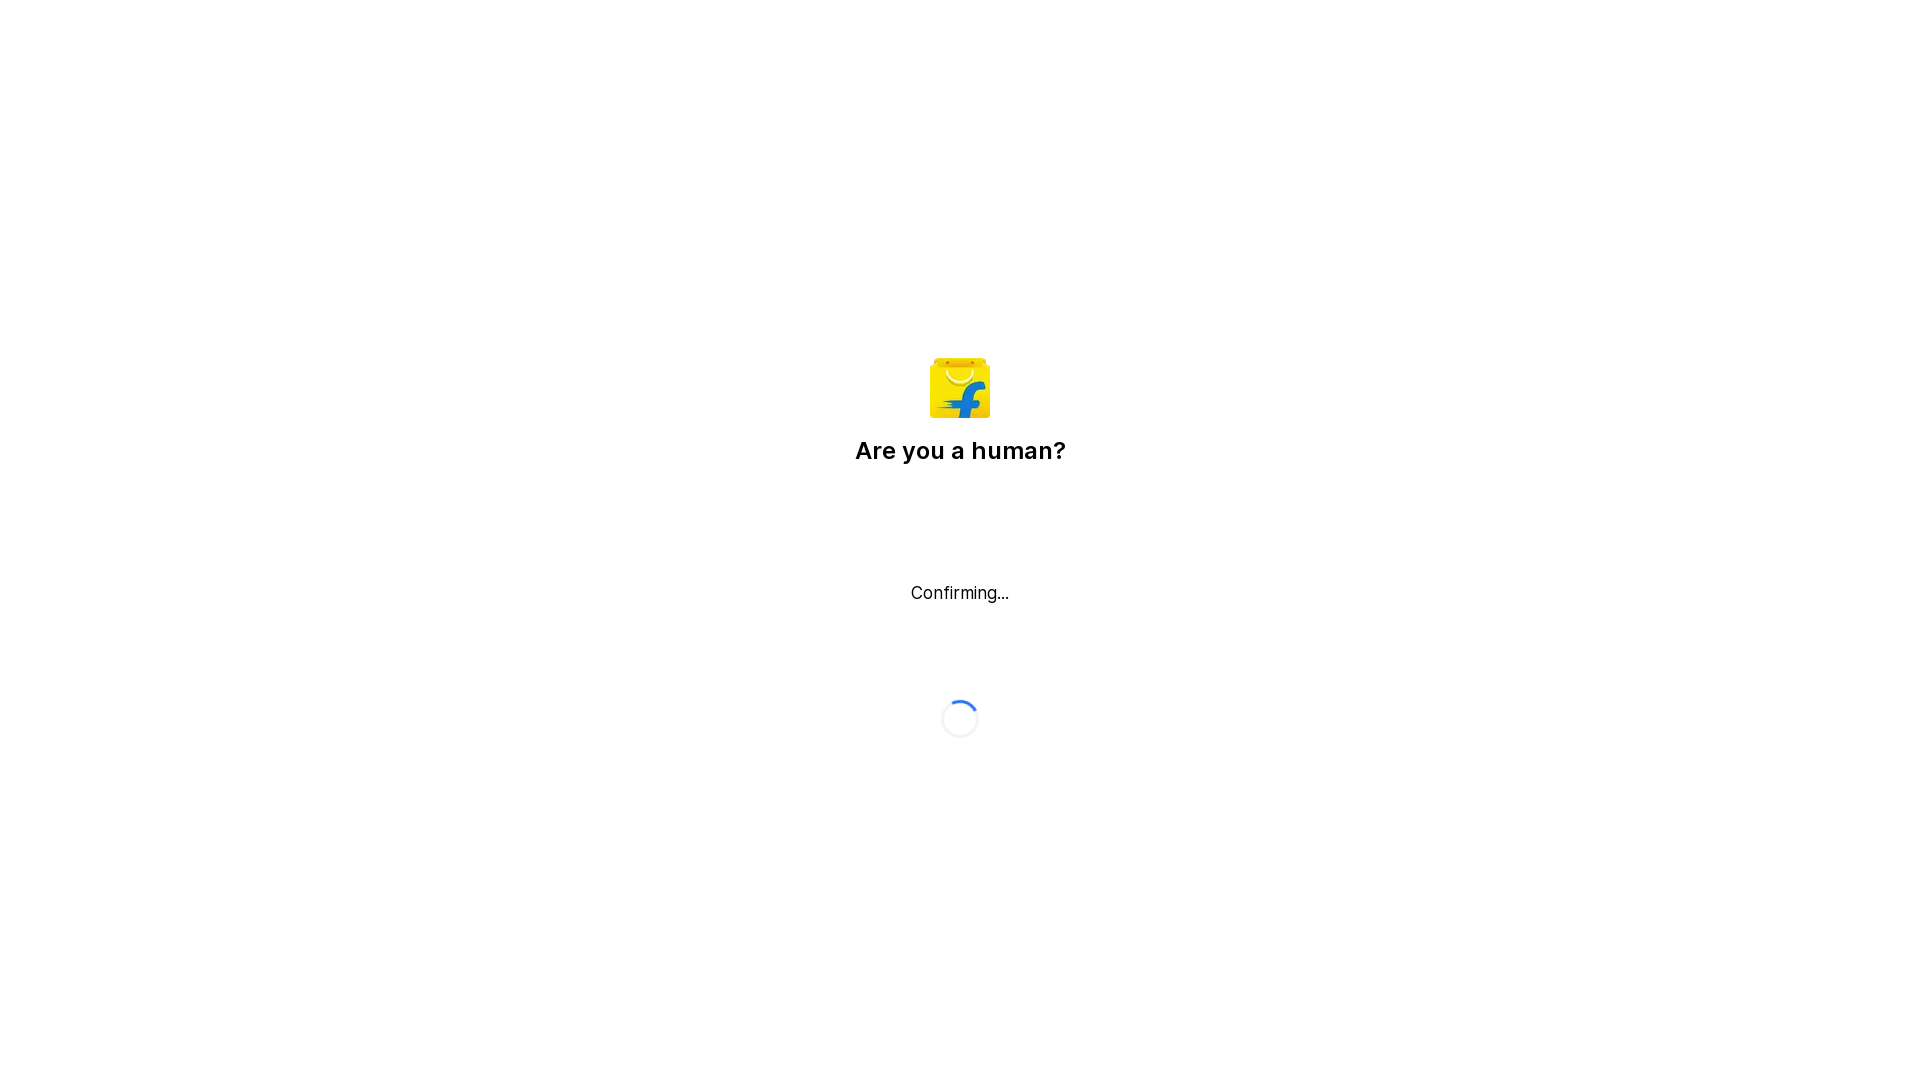

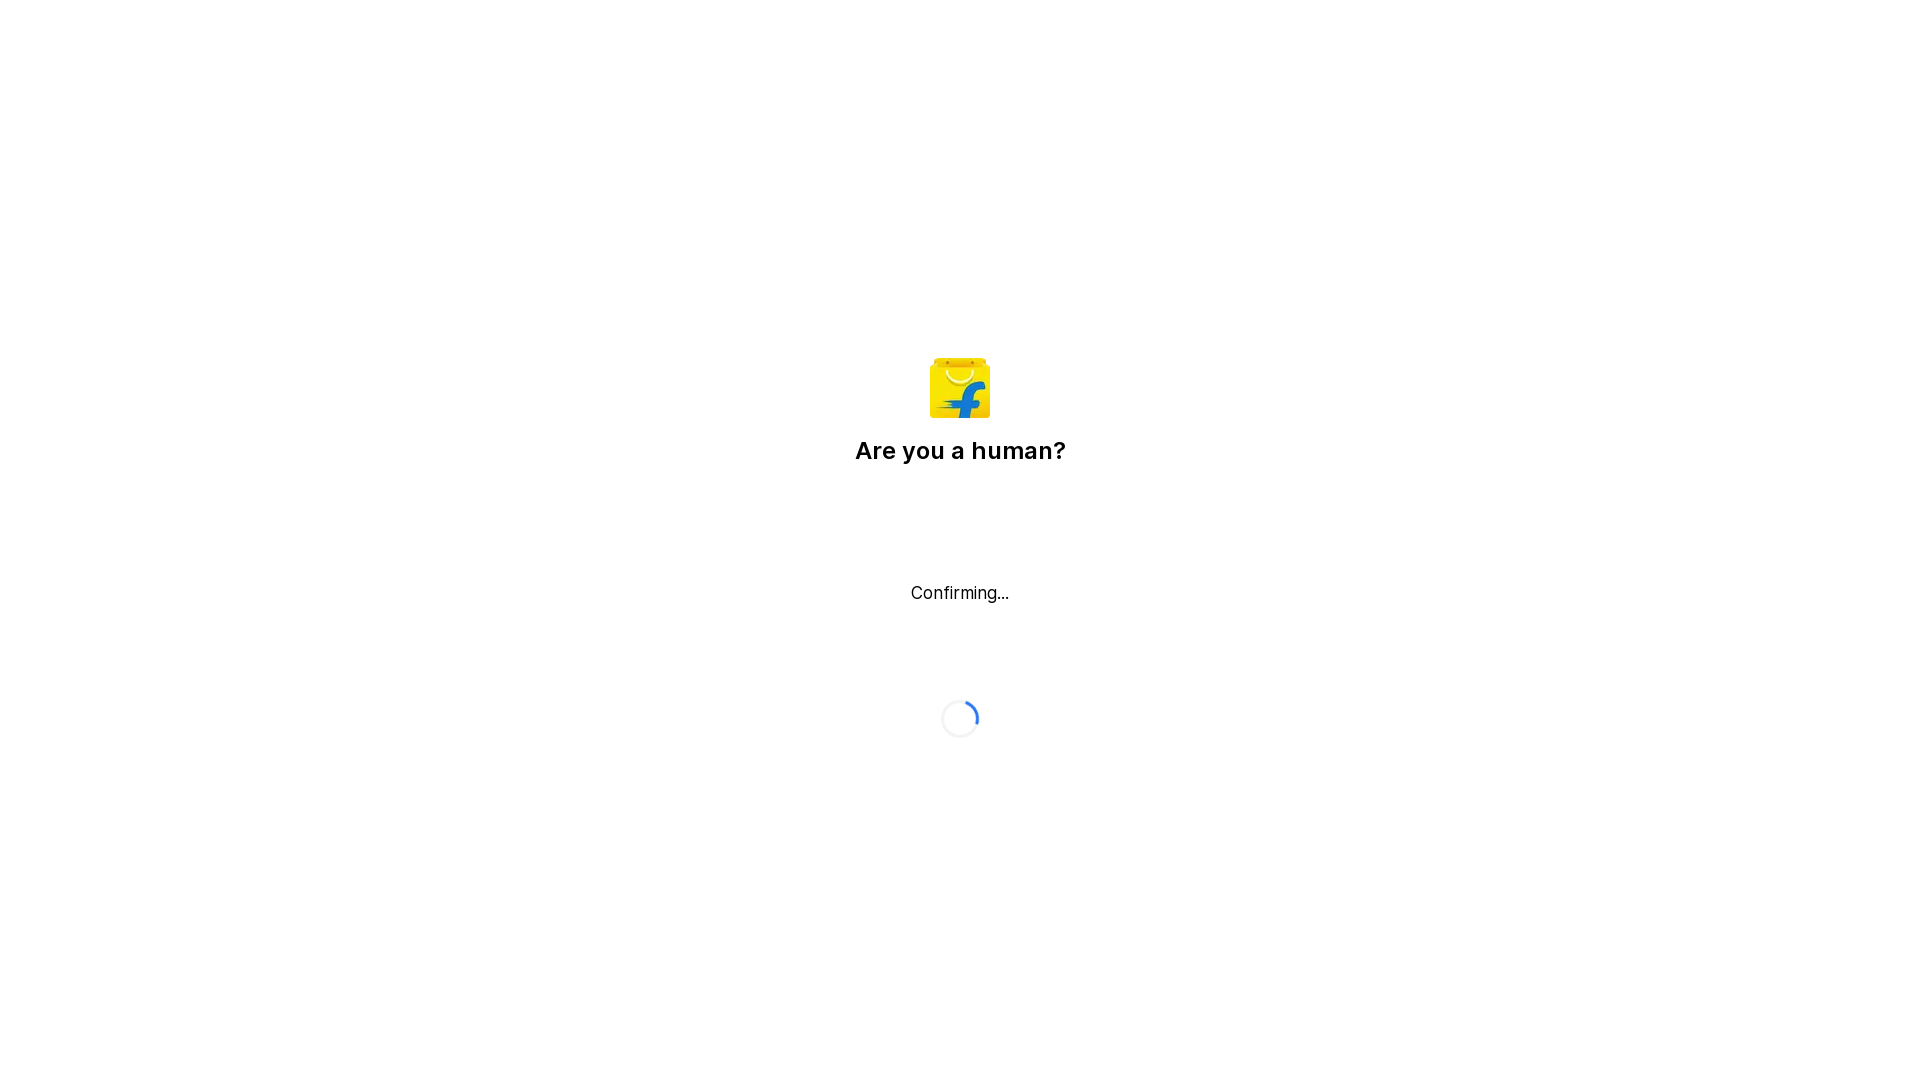